Tests that edits are saved when the edit field loses focus (blur event)

Starting URL: https://demo.playwright.dev/todomvc

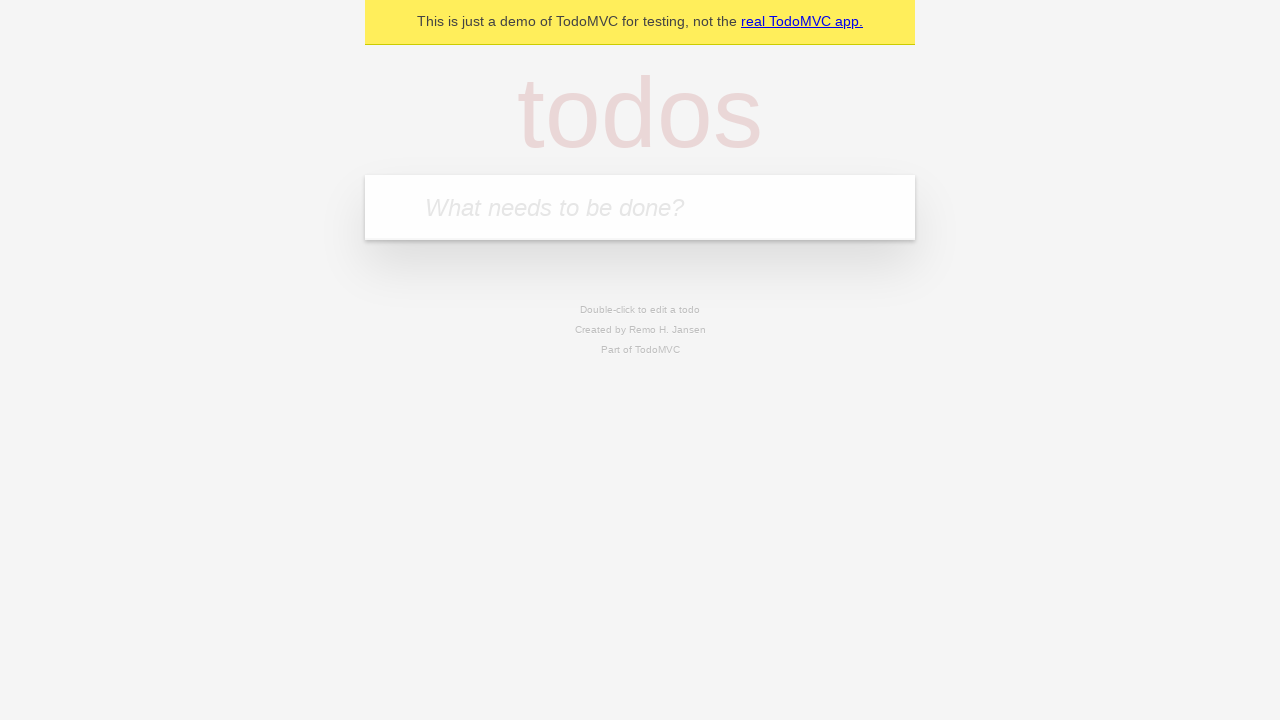

Filled todo input with 'buy some cheese' on internal:attr=[placeholder="What needs to be done?"i]
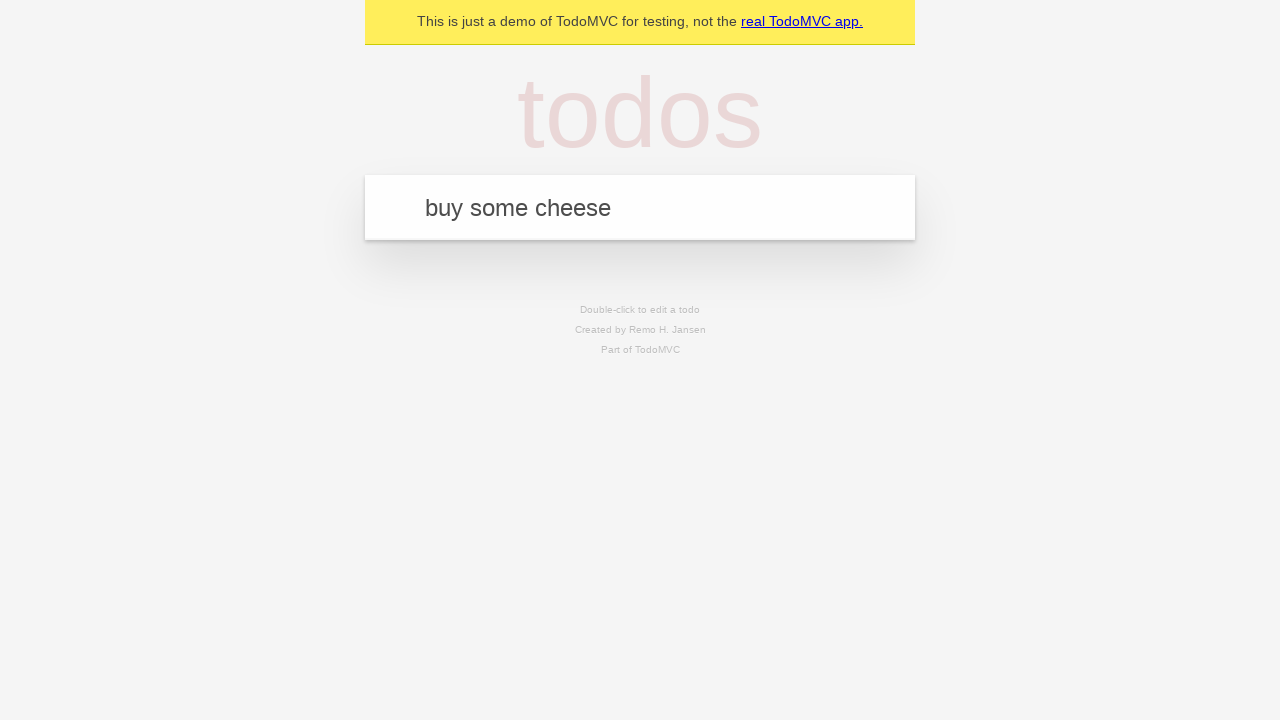

Pressed Enter to create first todo on internal:attr=[placeholder="What needs to be done?"i]
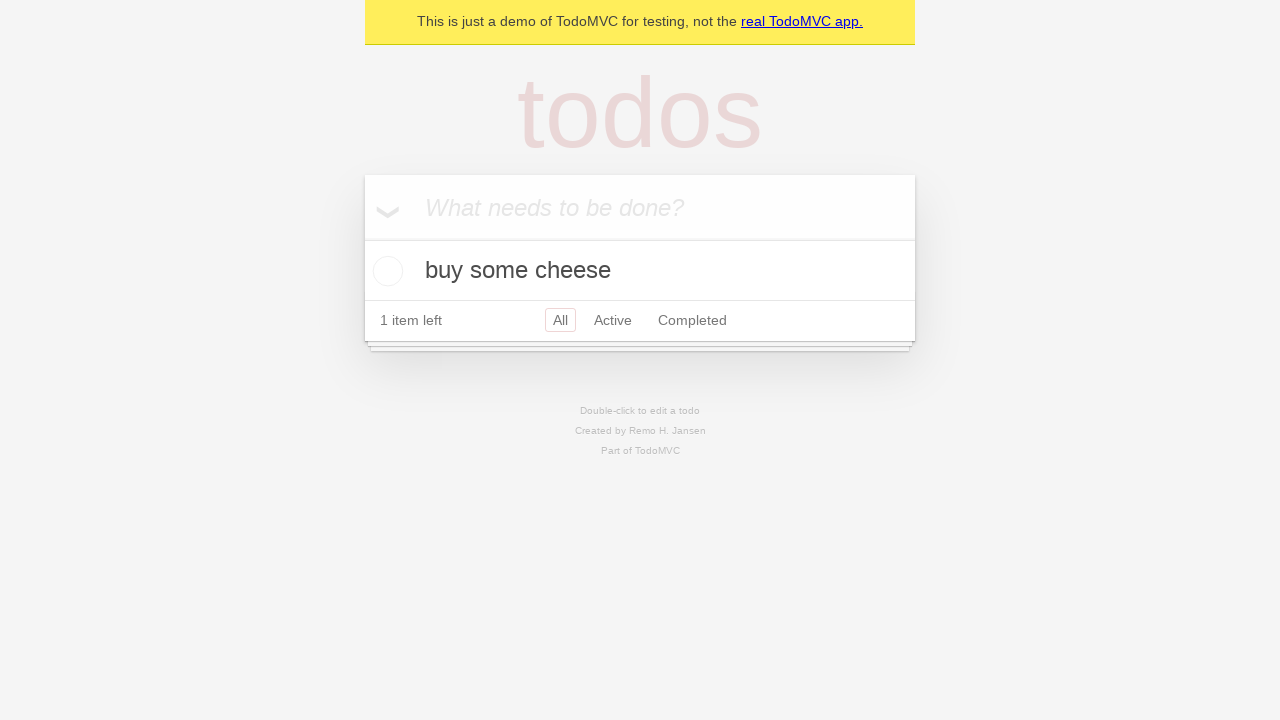

Filled todo input with 'feed the cat' on internal:attr=[placeholder="What needs to be done?"i]
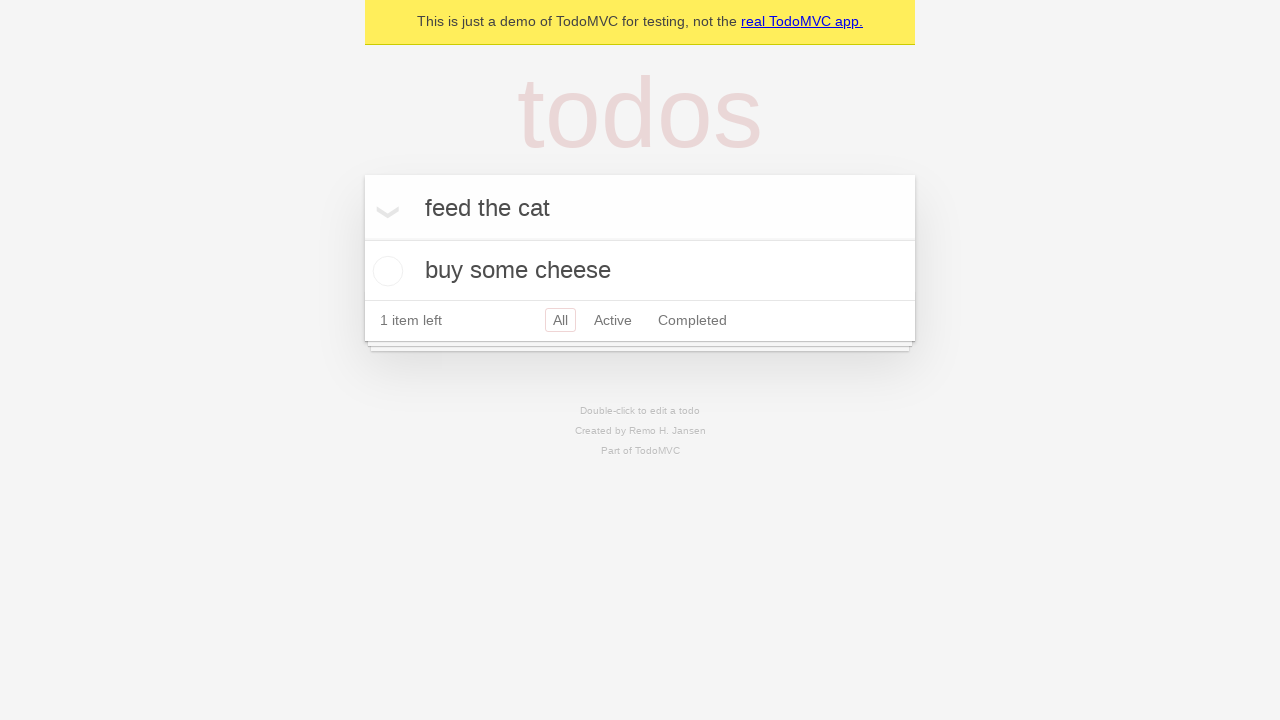

Pressed Enter to create second todo on internal:attr=[placeholder="What needs to be done?"i]
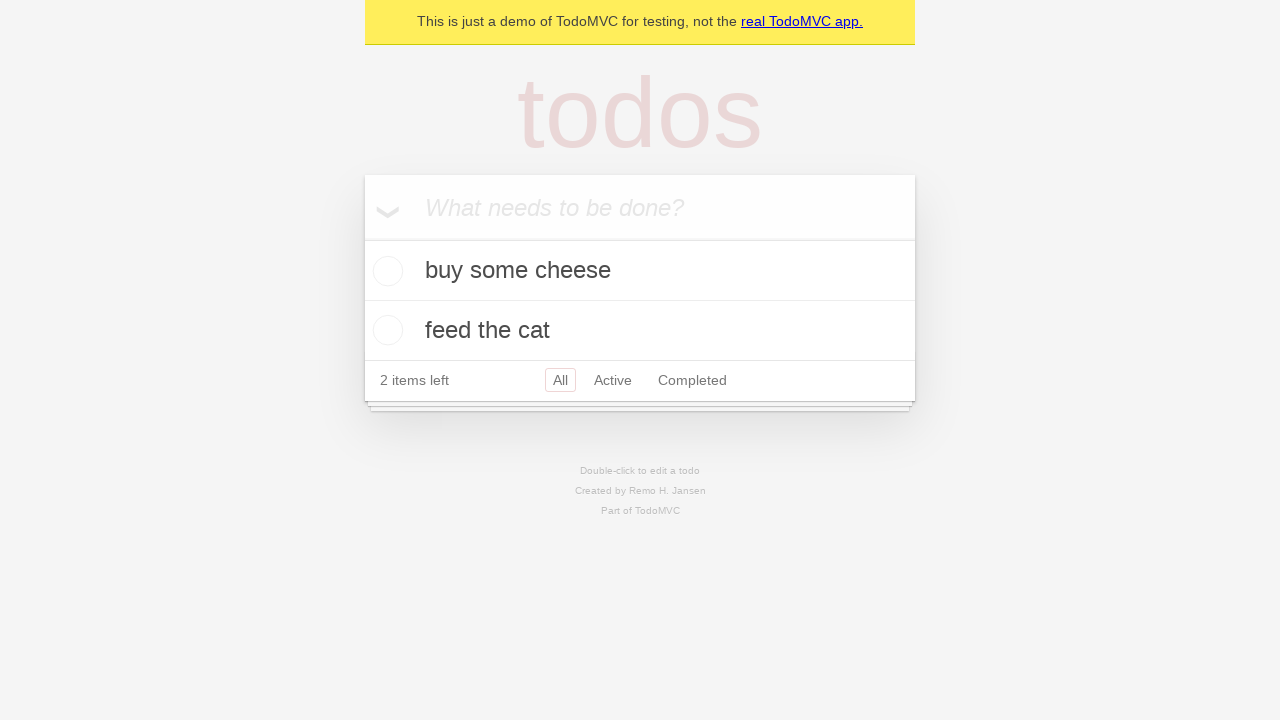

Filled todo input with 'book a doctors appointment' on internal:attr=[placeholder="What needs to be done?"i]
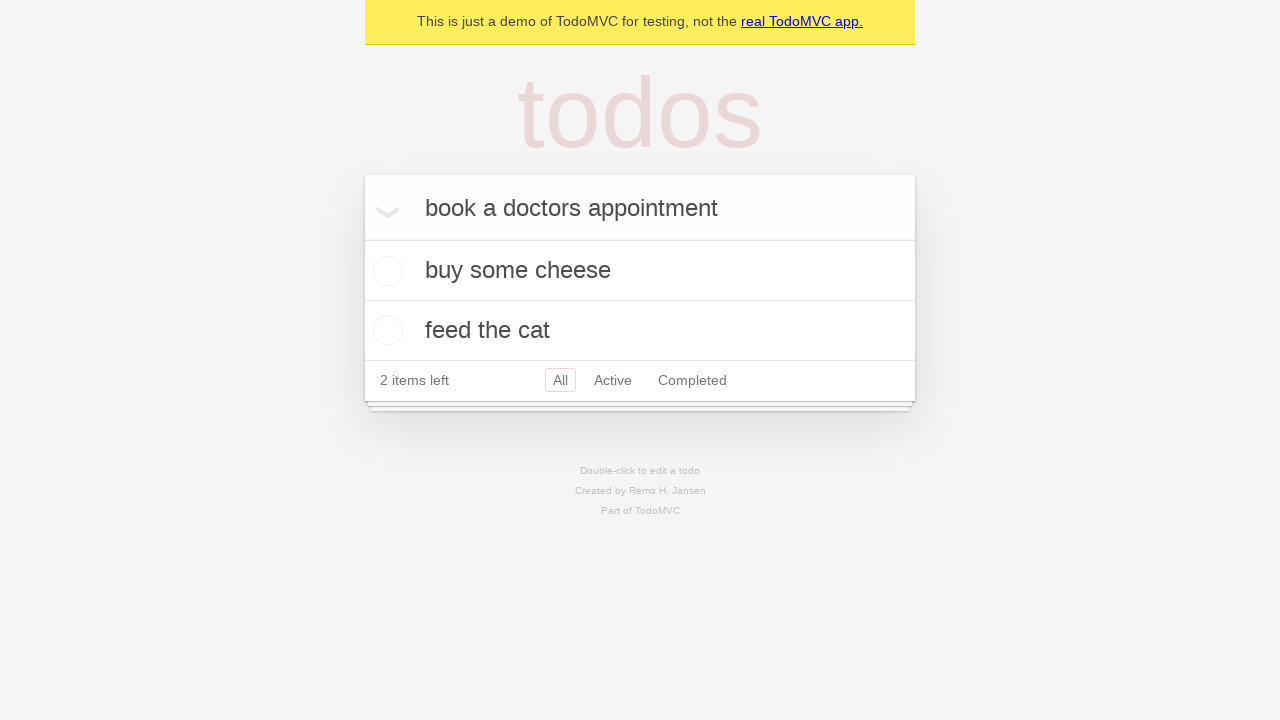

Pressed Enter to create third todo on internal:attr=[placeholder="What needs to be done?"i]
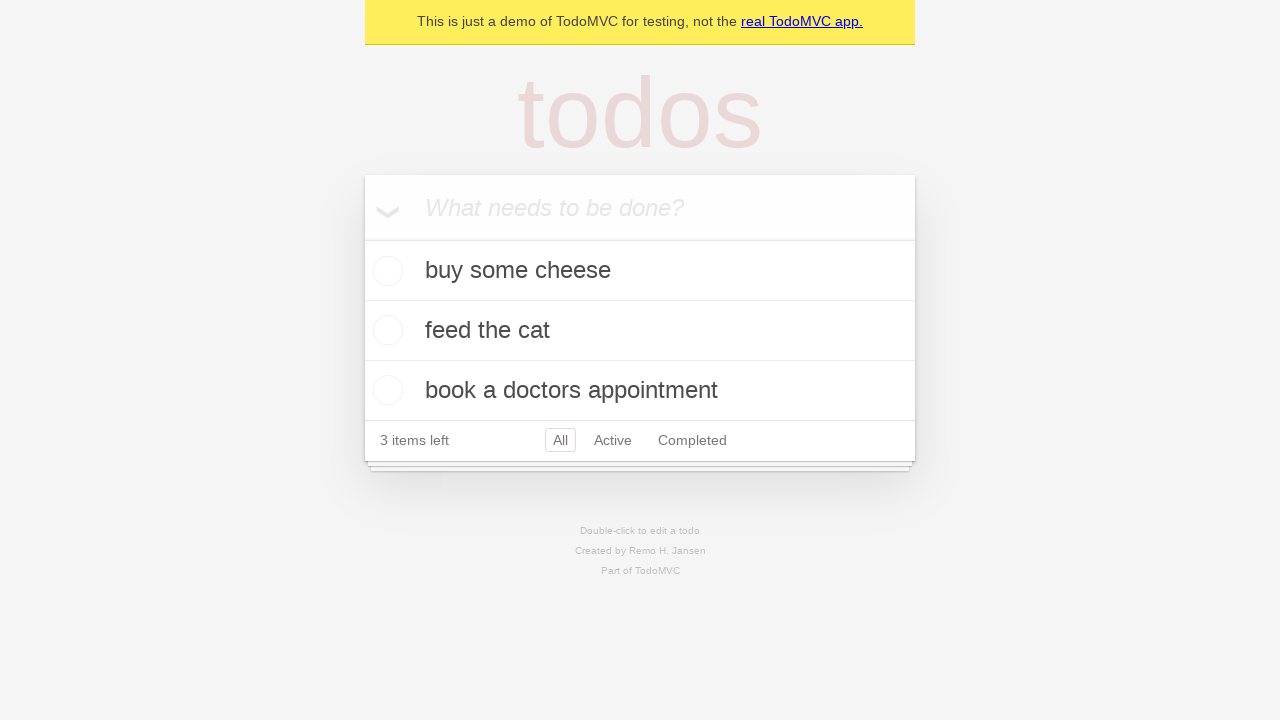

Double-clicked the second todo to enter edit mode at (640, 331) on internal:testid=[data-testid="todo-item"s] >> nth=1
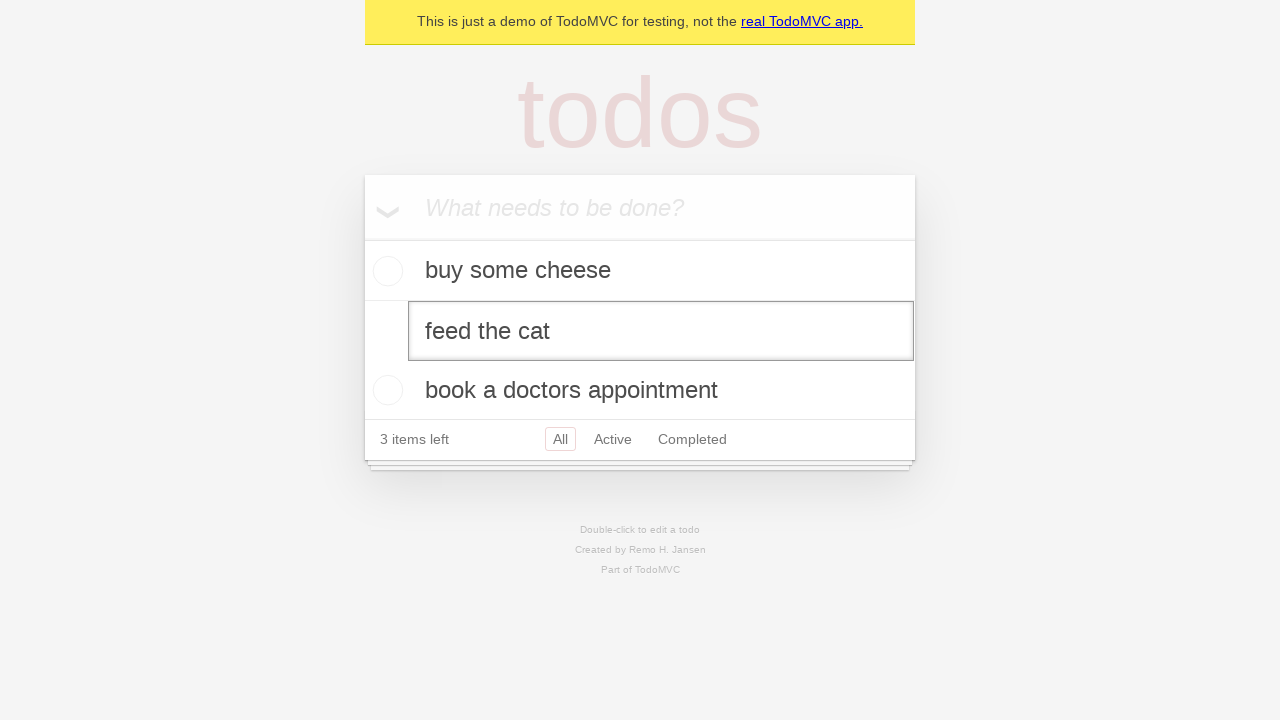

Filled edit field with 'buy some sausages' on internal:testid=[data-testid="todo-item"s] >> nth=1 >> internal:role=textbox[nam
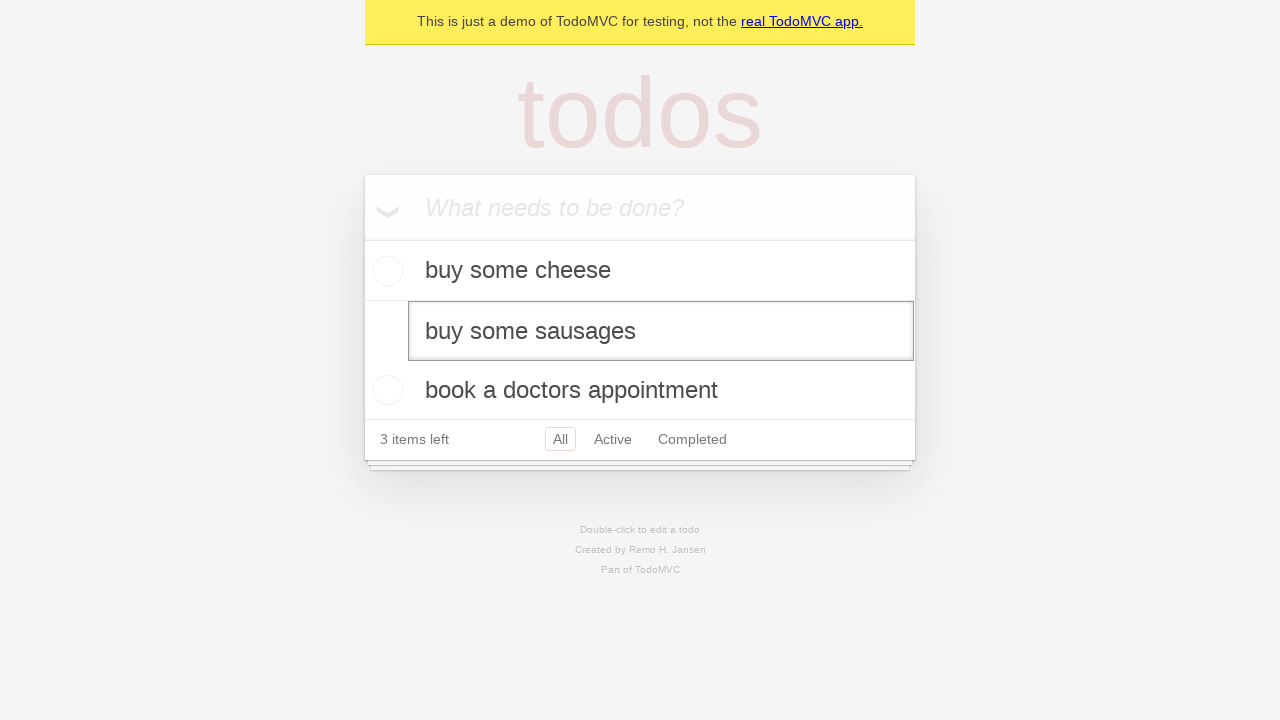

Triggered blur event on edit field to save changes
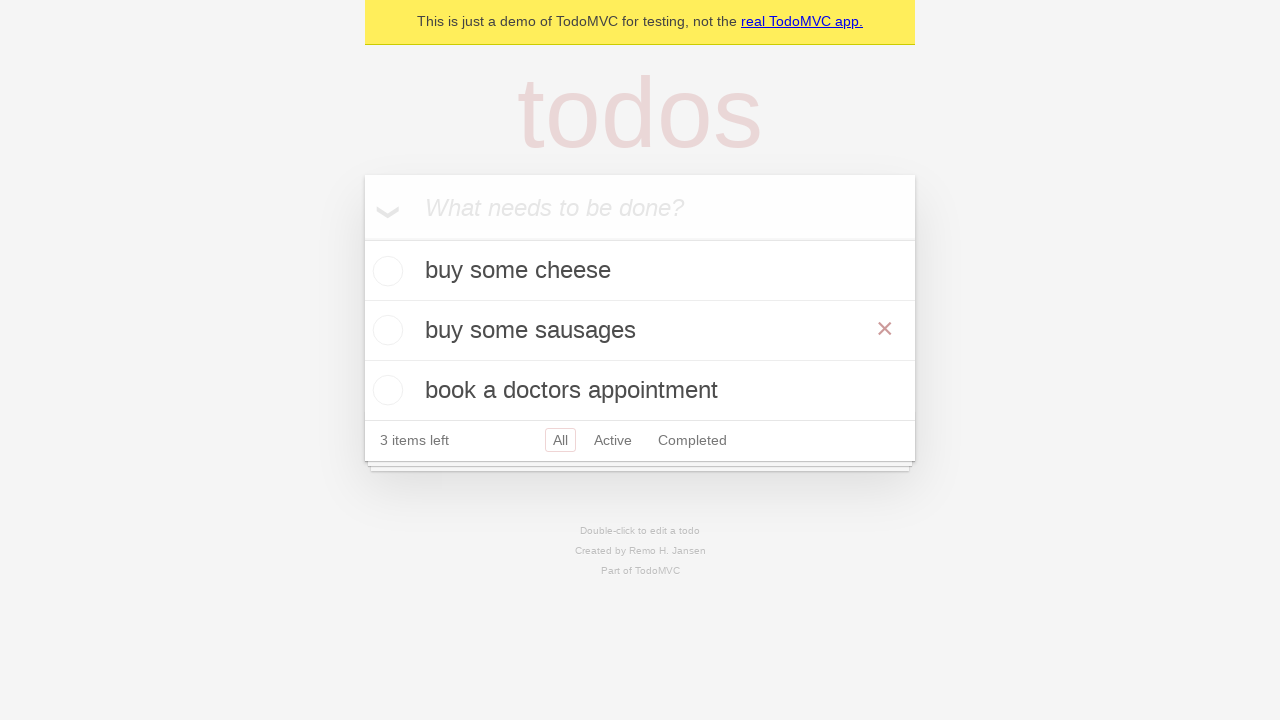

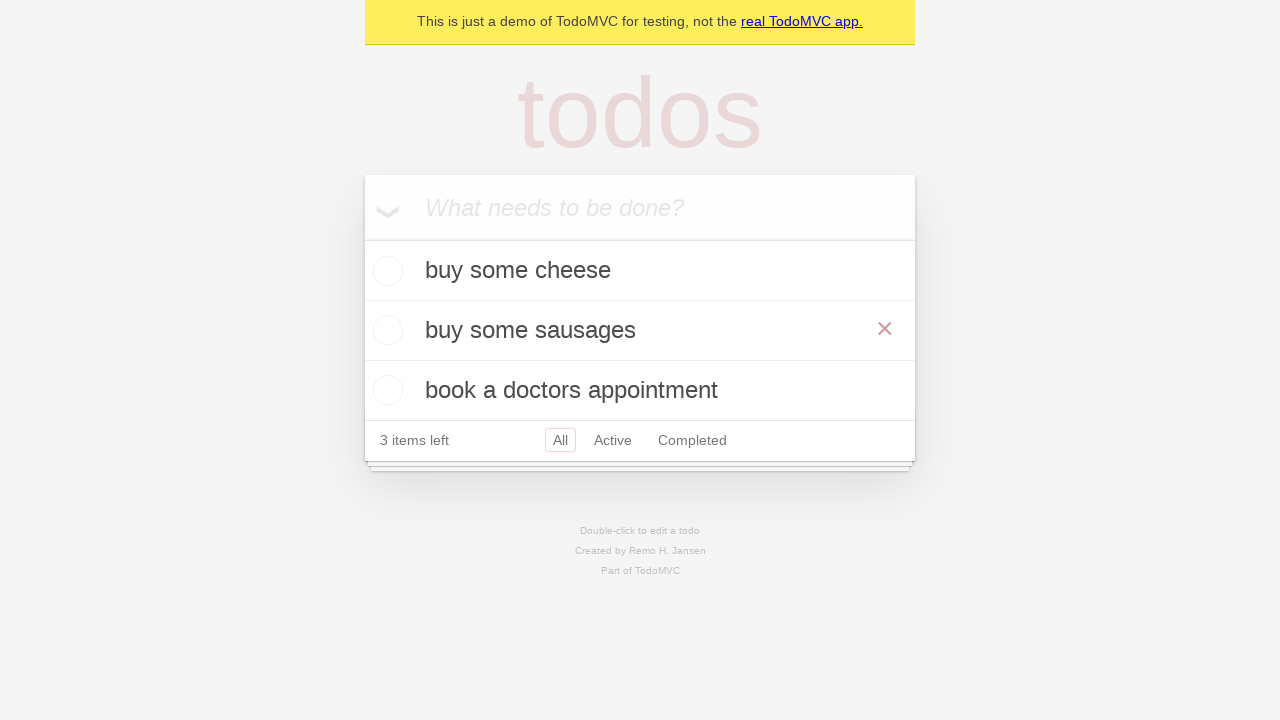